Tests clearing the complete state of all items by checking then unchecking the toggle all

Starting URL: https://demo.playwright.dev/todomvc

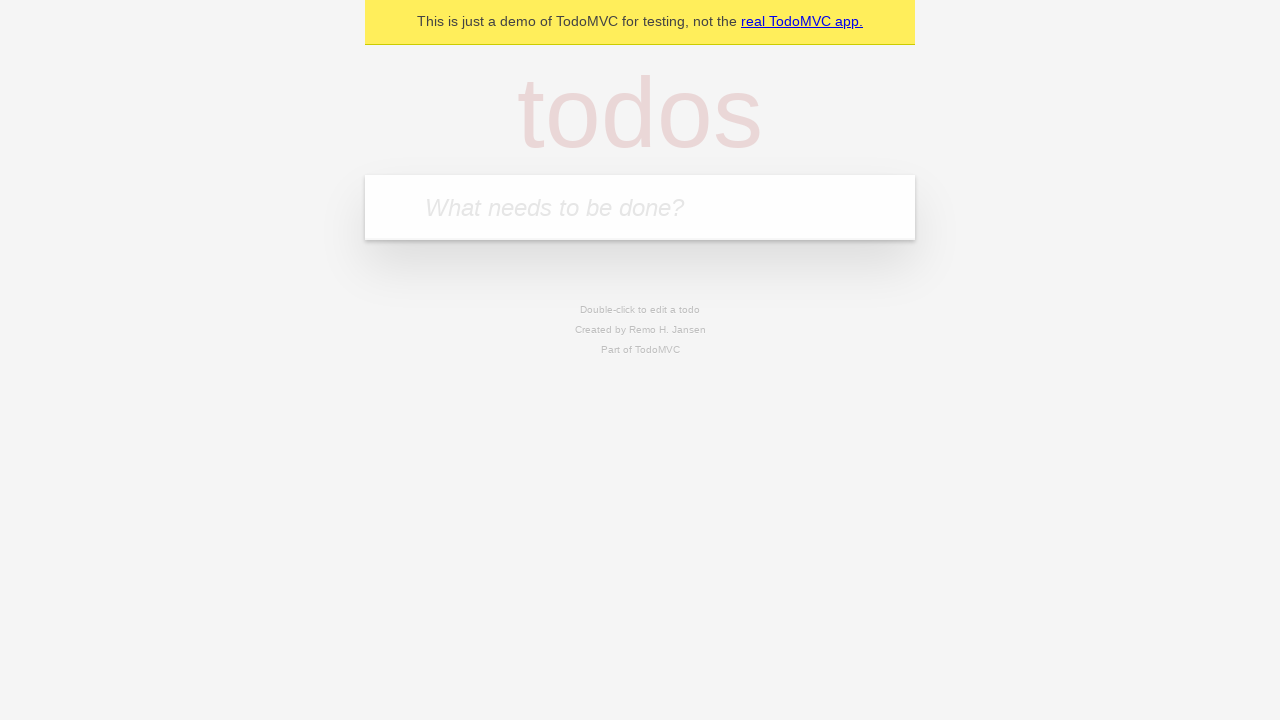

Filled input field with 'buy some cheese' on internal:attr=[placeholder="What needs to be done?"i]
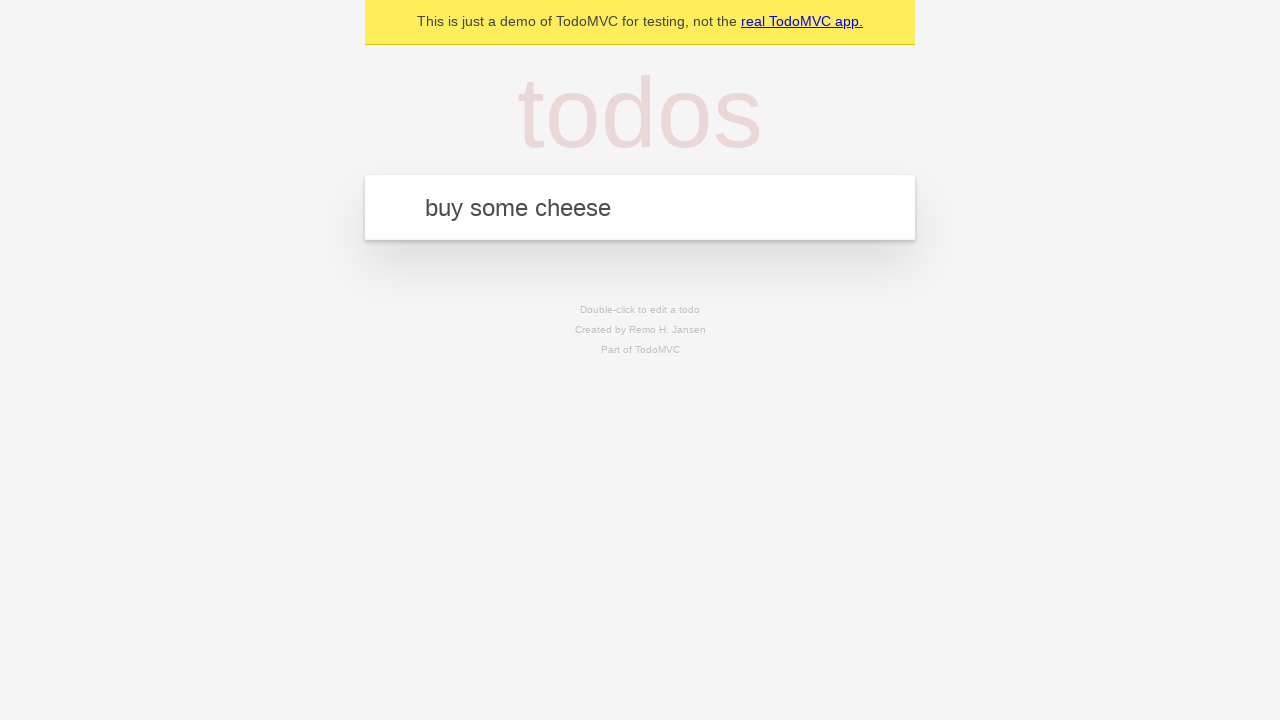

Pressed Enter to add first todo item on internal:attr=[placeholder="What needs to be done?"i]
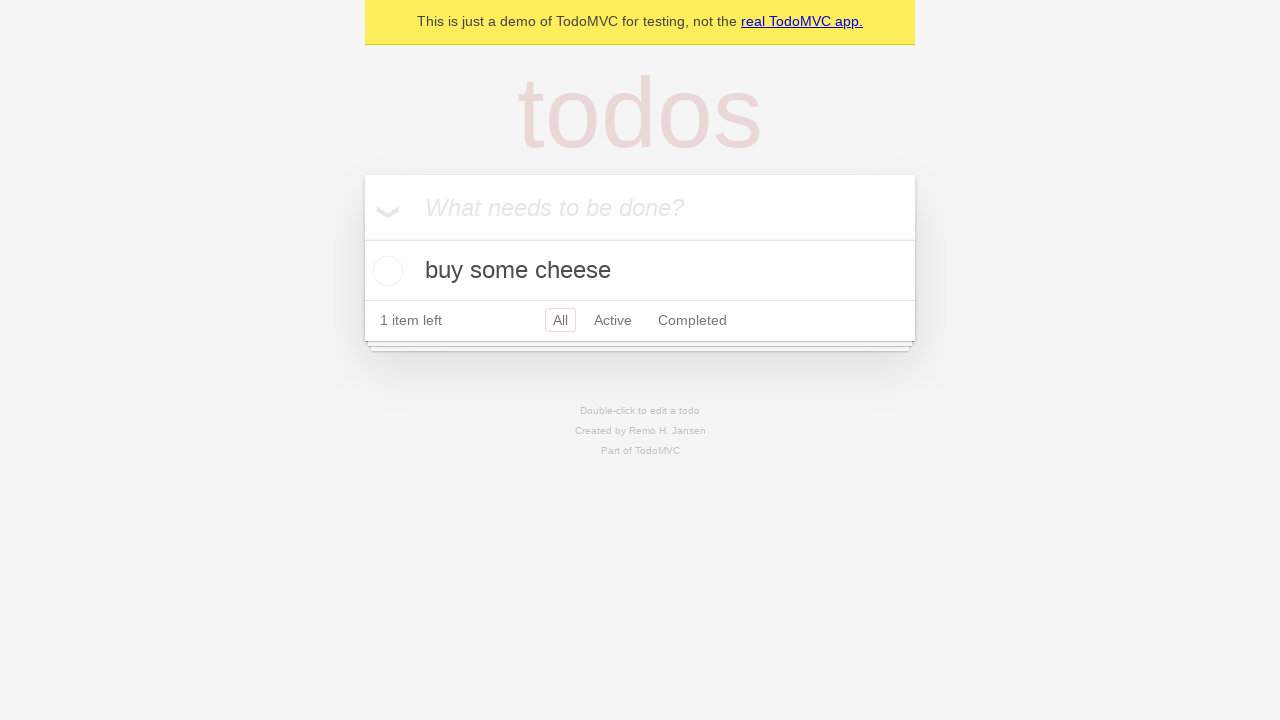

Filled input field with 'feed the cat' on internal:attr=[placeholder="What needs to be done?"i]
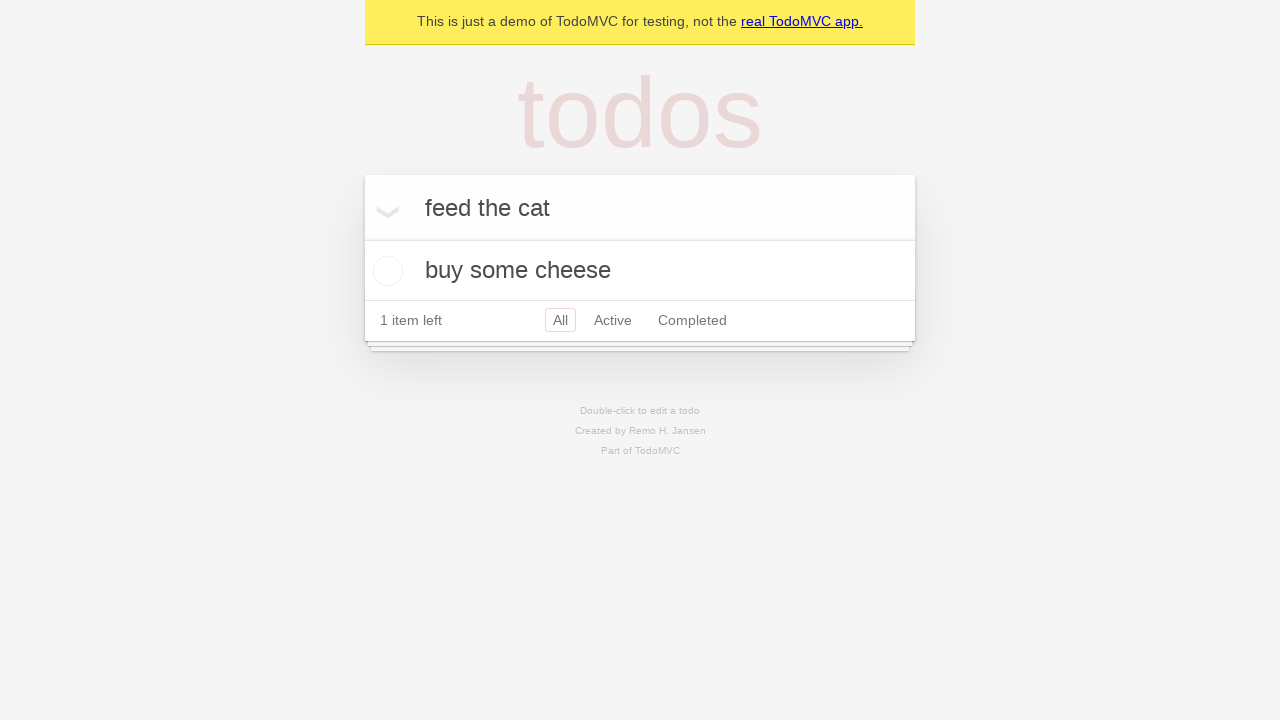

Pressed Enter to add second todo item on internal:attr=[placeholder="What needs to be done?"i]
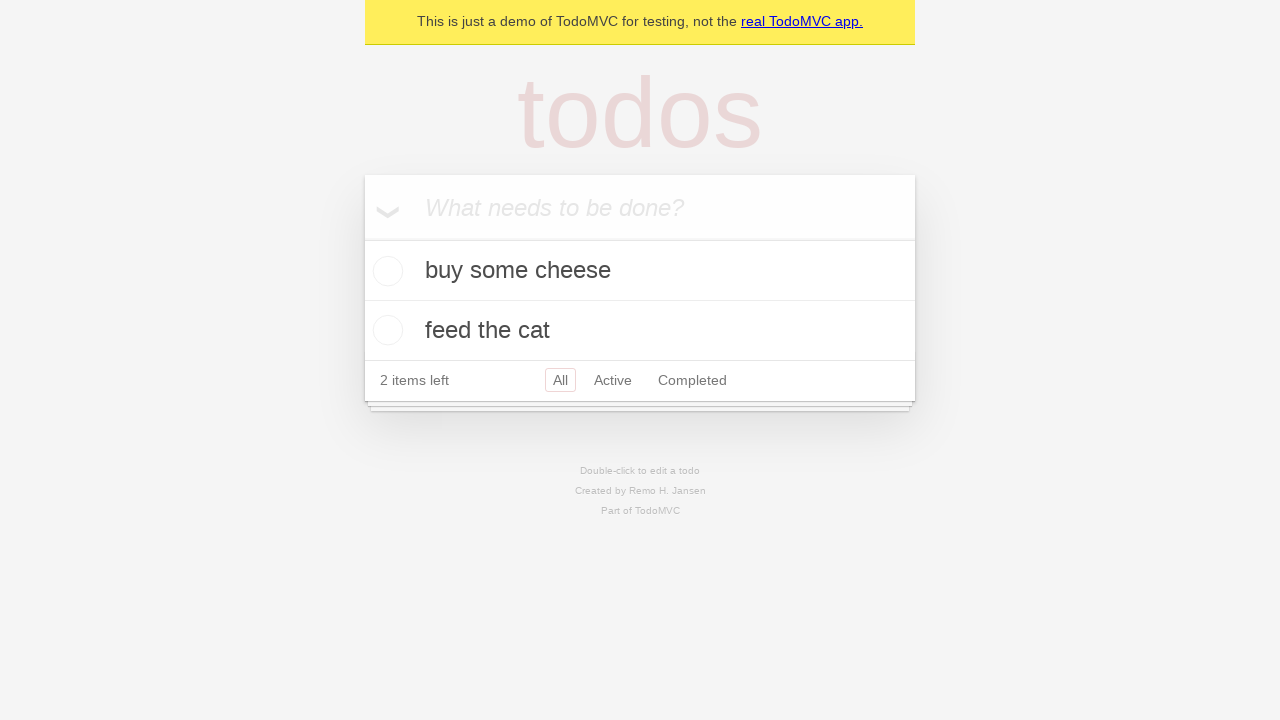

Filled input field with 'book a doctors appointment' on internal:attr=[placeholder="What needs to be done?"i]
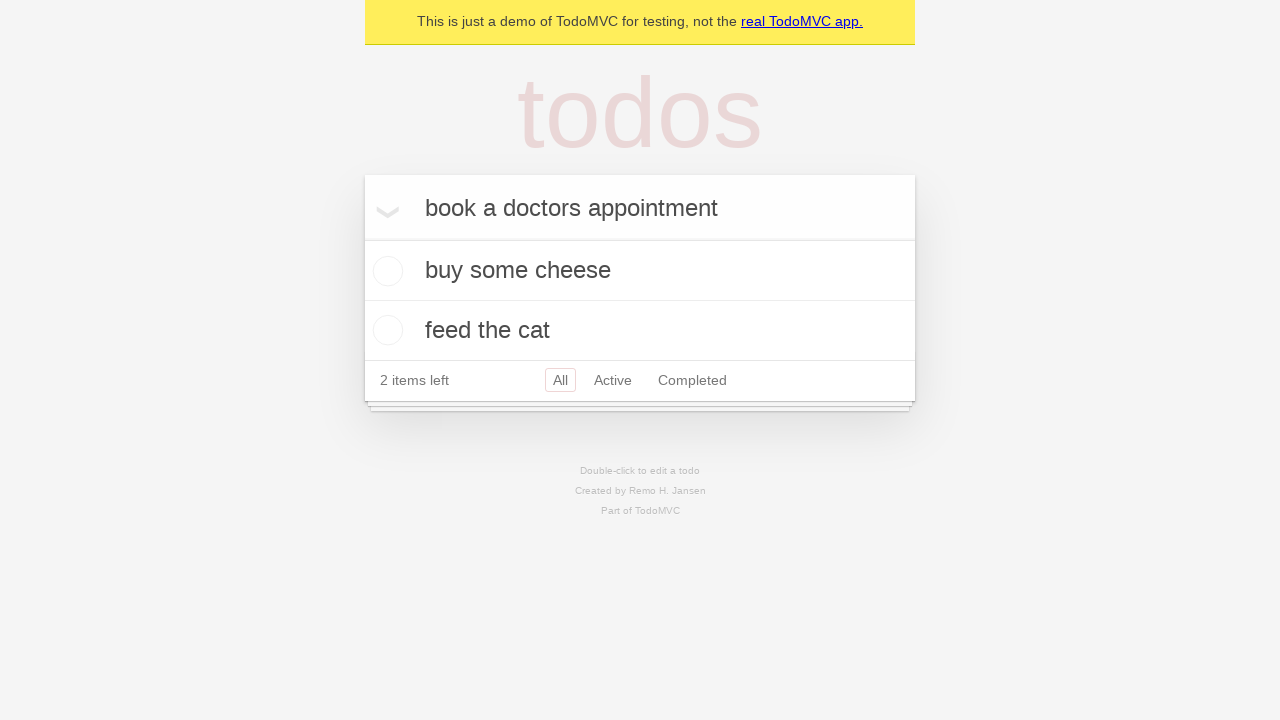

Pressed Enter to add third todo item on internal:attr=[placeholder="What needs to be done?"i]
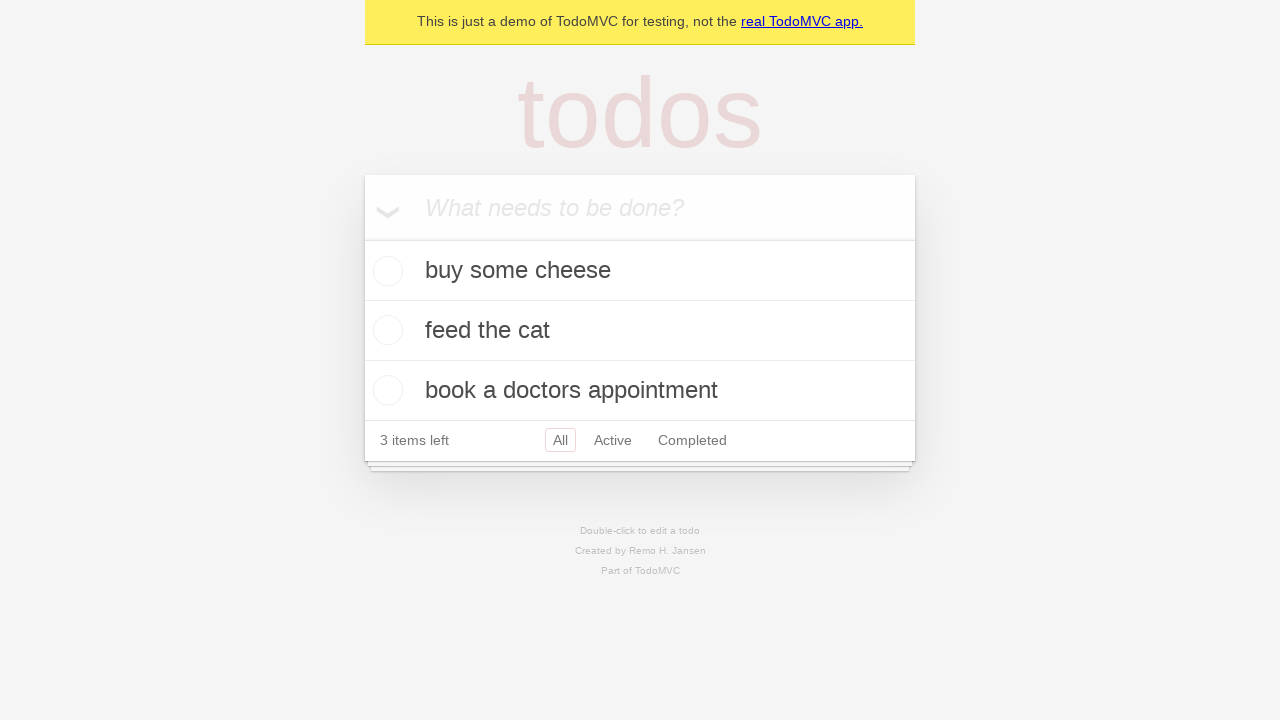

Clicked toggle all checkbox to mark all items as complete at (362, 238) on internal:label="Mark all as complete"i
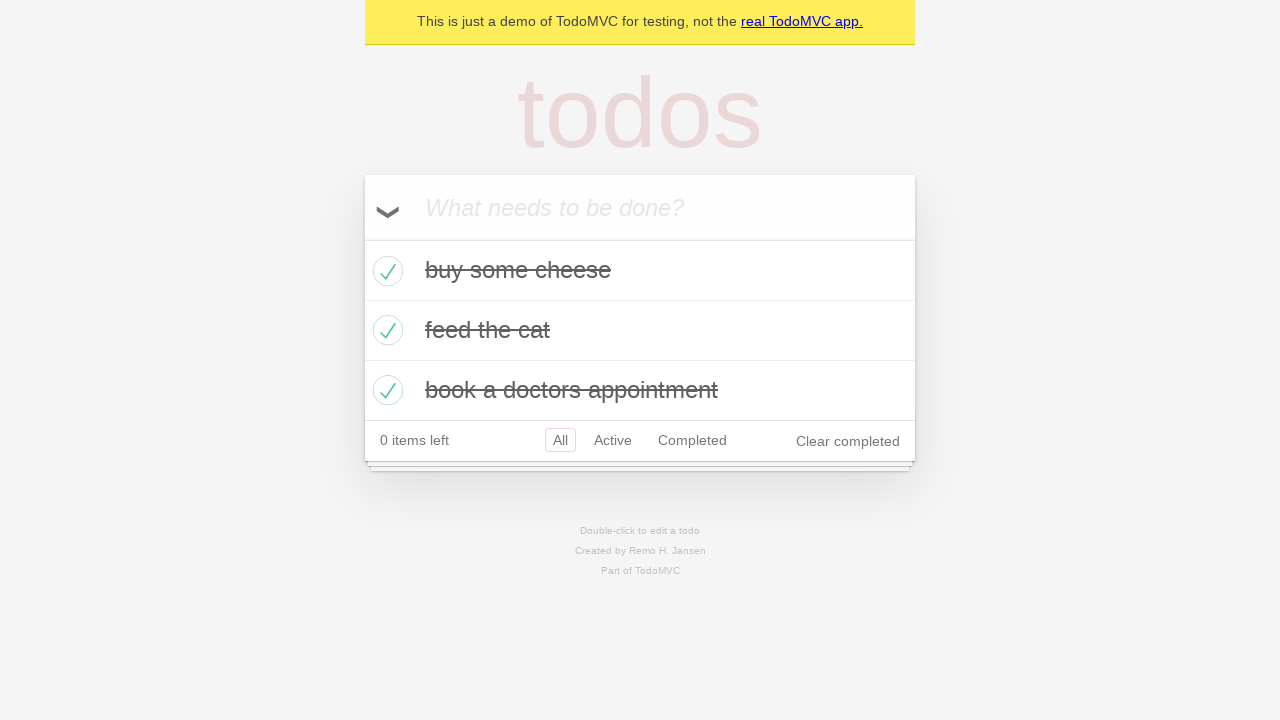

Clicked toggle all checkbox to unmark all items as complete at (362, 238) on internal:label="Mark all as complete"i
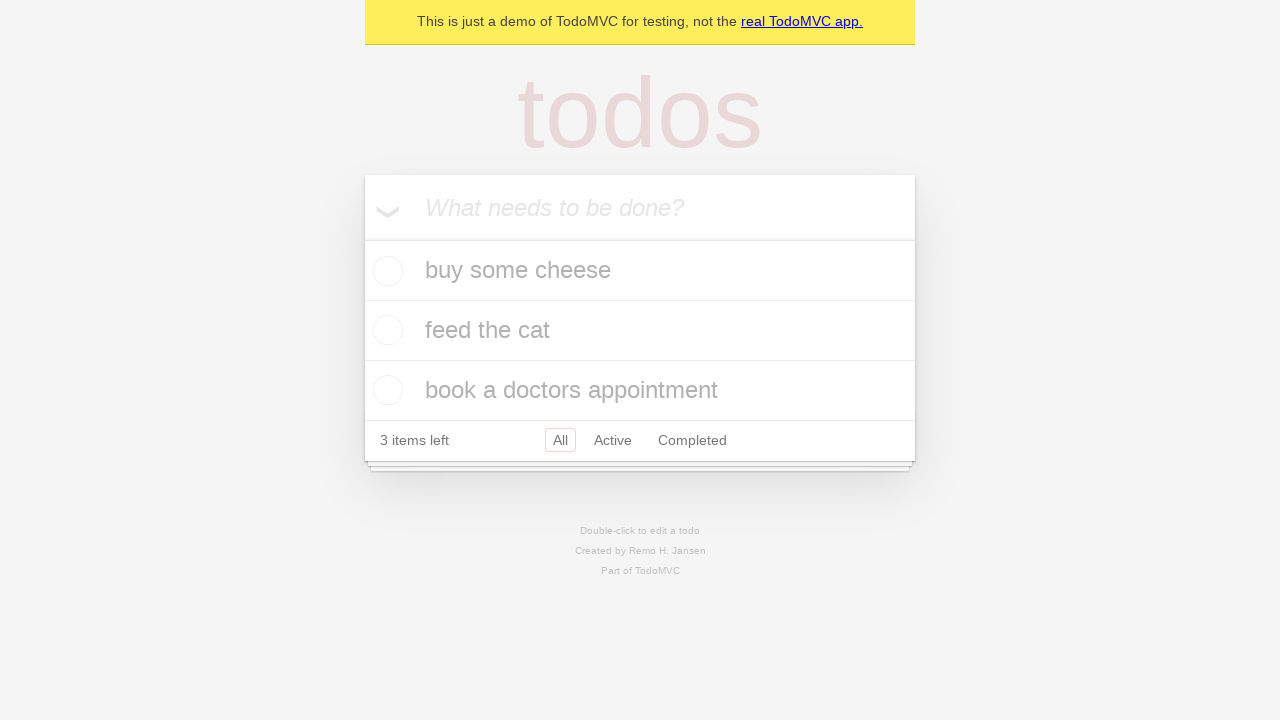

Waited for todo items to be rendered
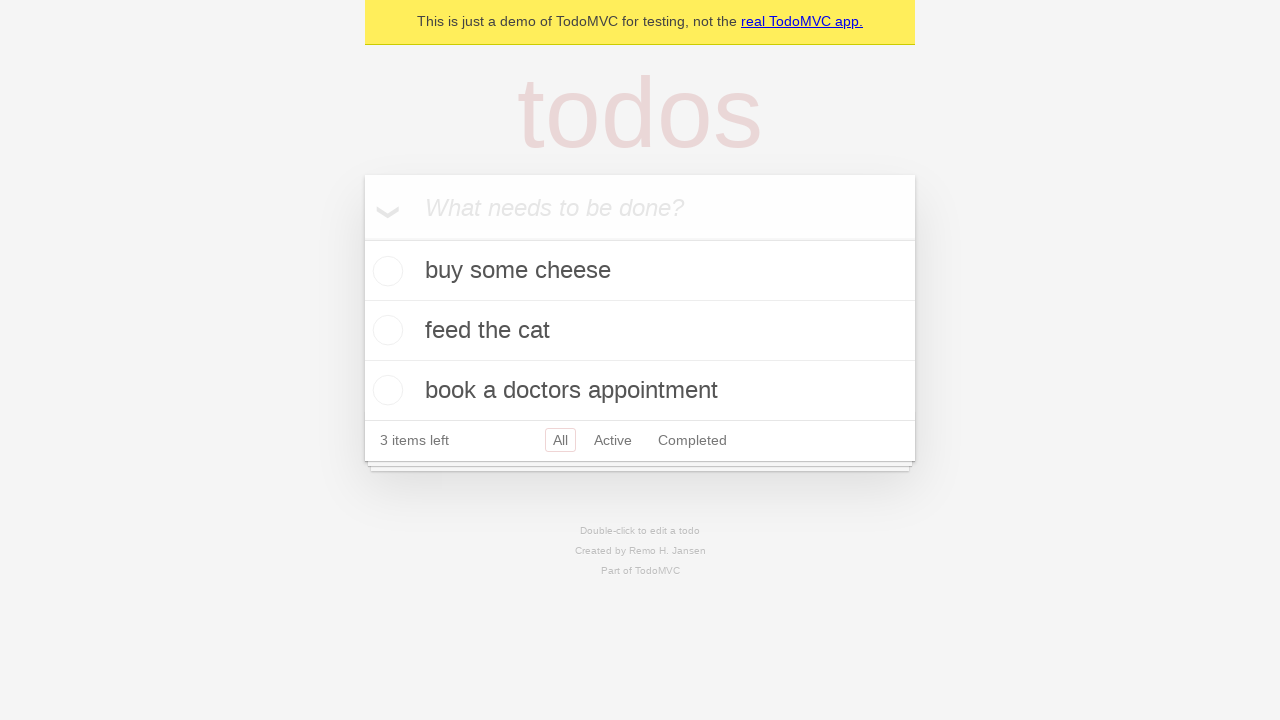

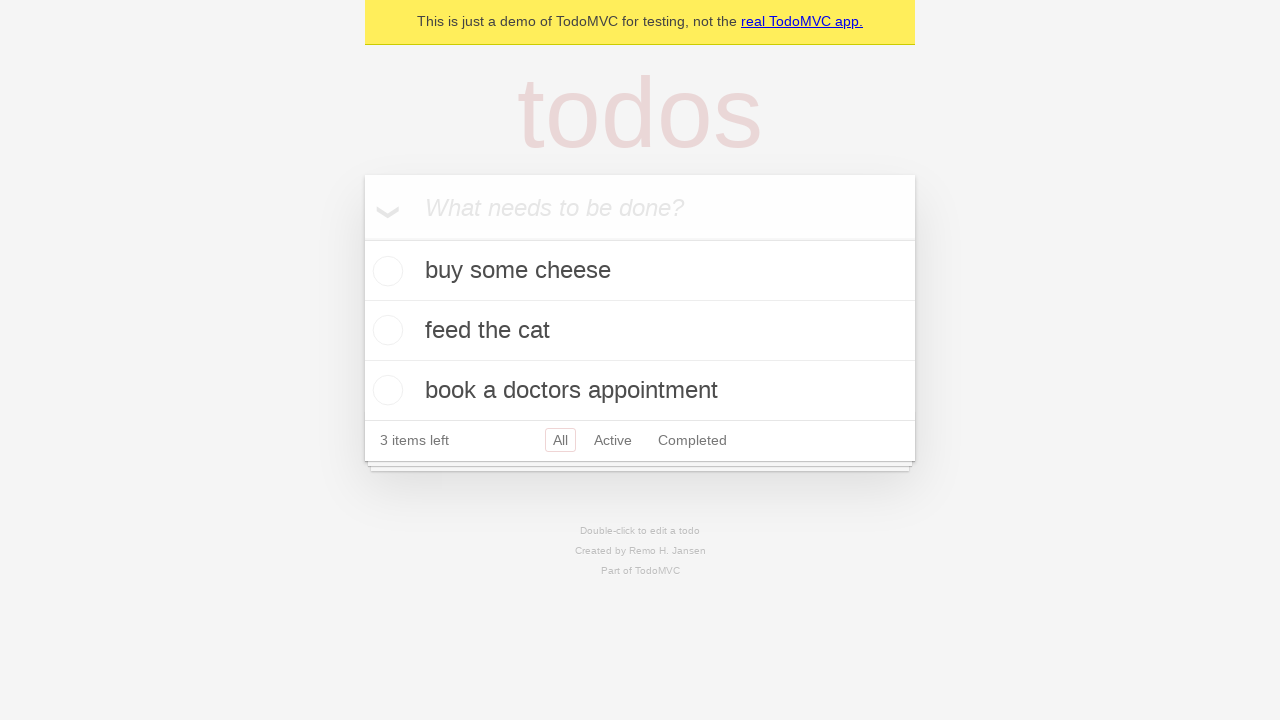